Tests a countdown timer by waiting until the countdown reaches "00"

Starting URL: https://automationfc.github.io/fluent-wait/

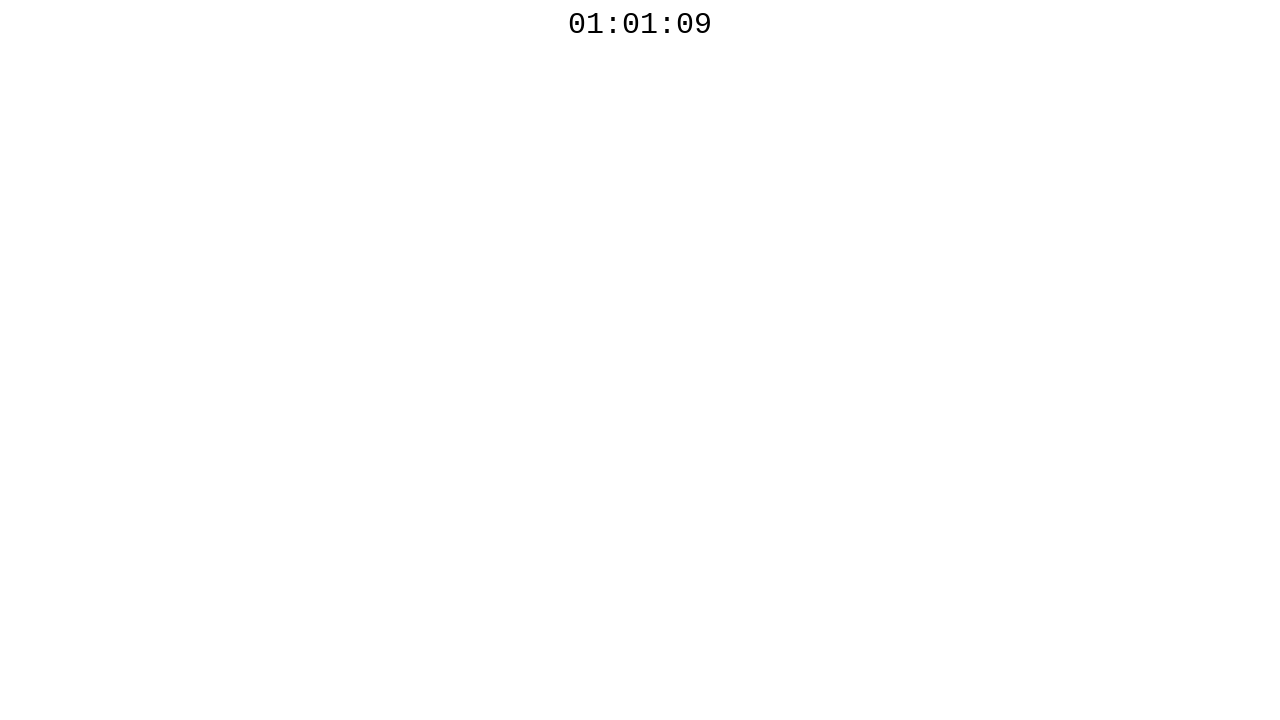

Located countdown timer element
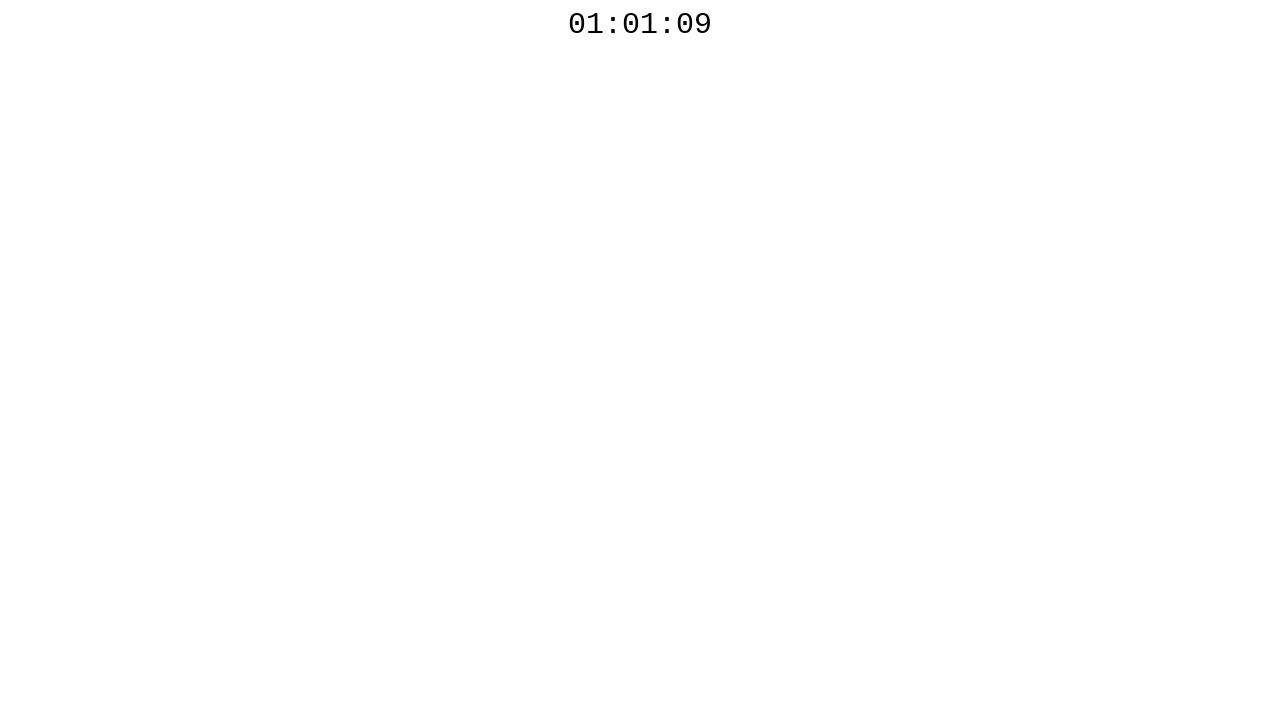

Countdown timer reached '00'
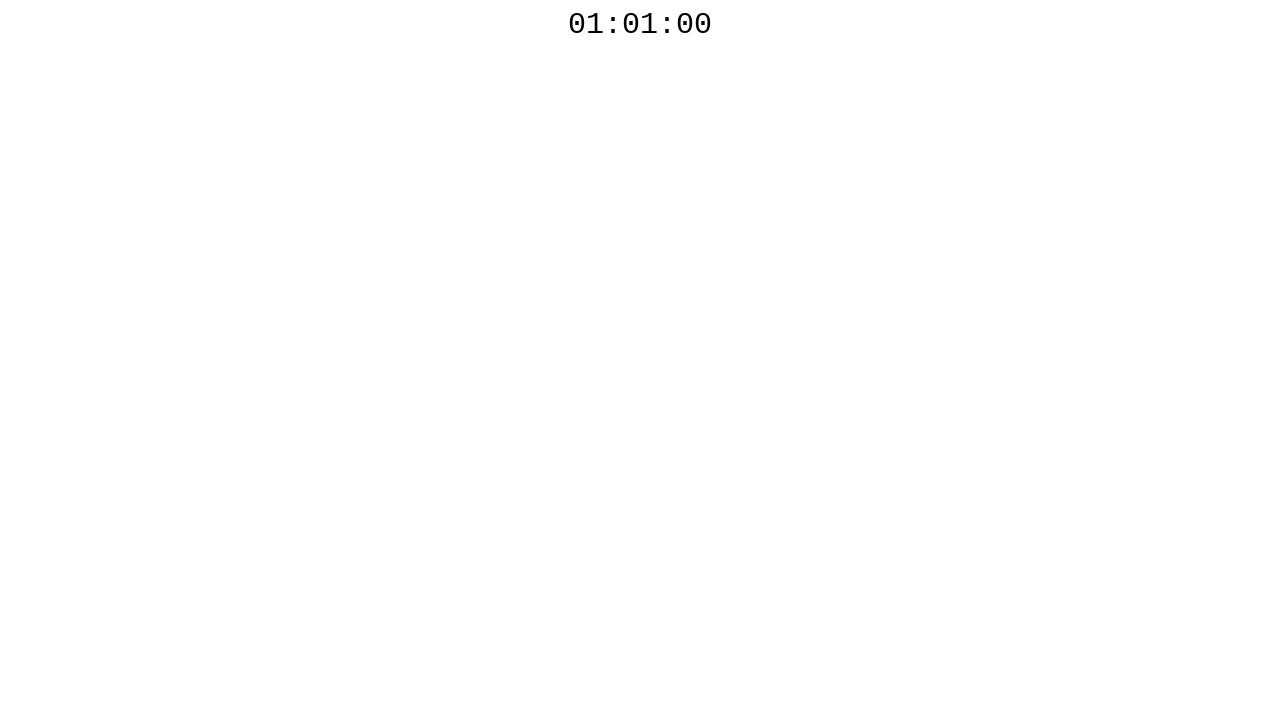

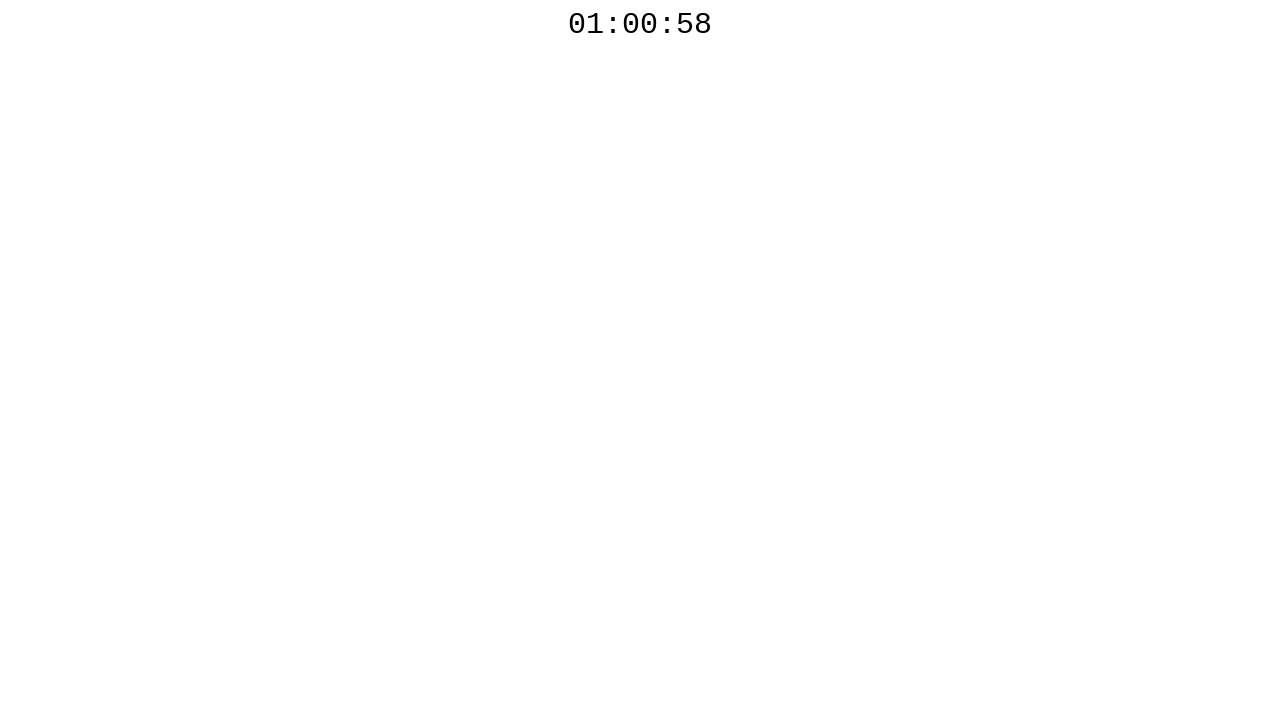